Tests browser window handling by clicking a Help link that opens a new window, then switching to the child window and verifying it opened successfully

Starting URL: https://accounts.google.com/signup

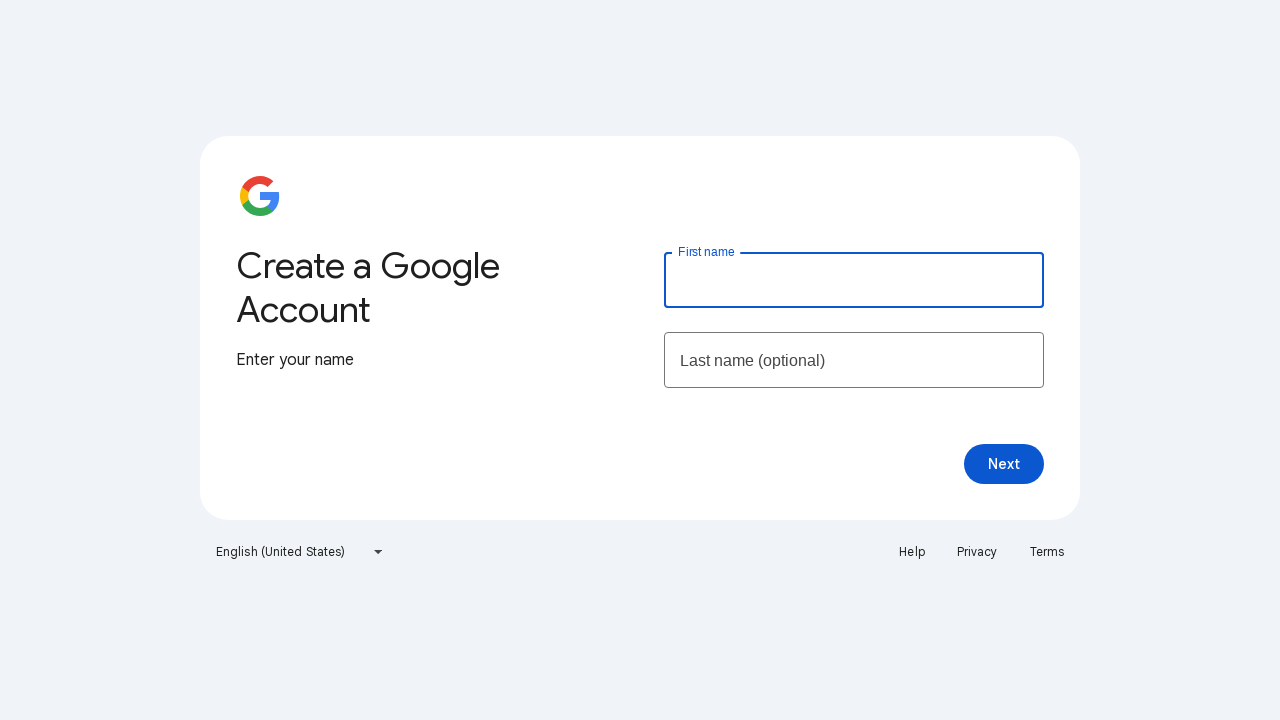

Clicked Help link and new window opened at (912, 552) on text=Help
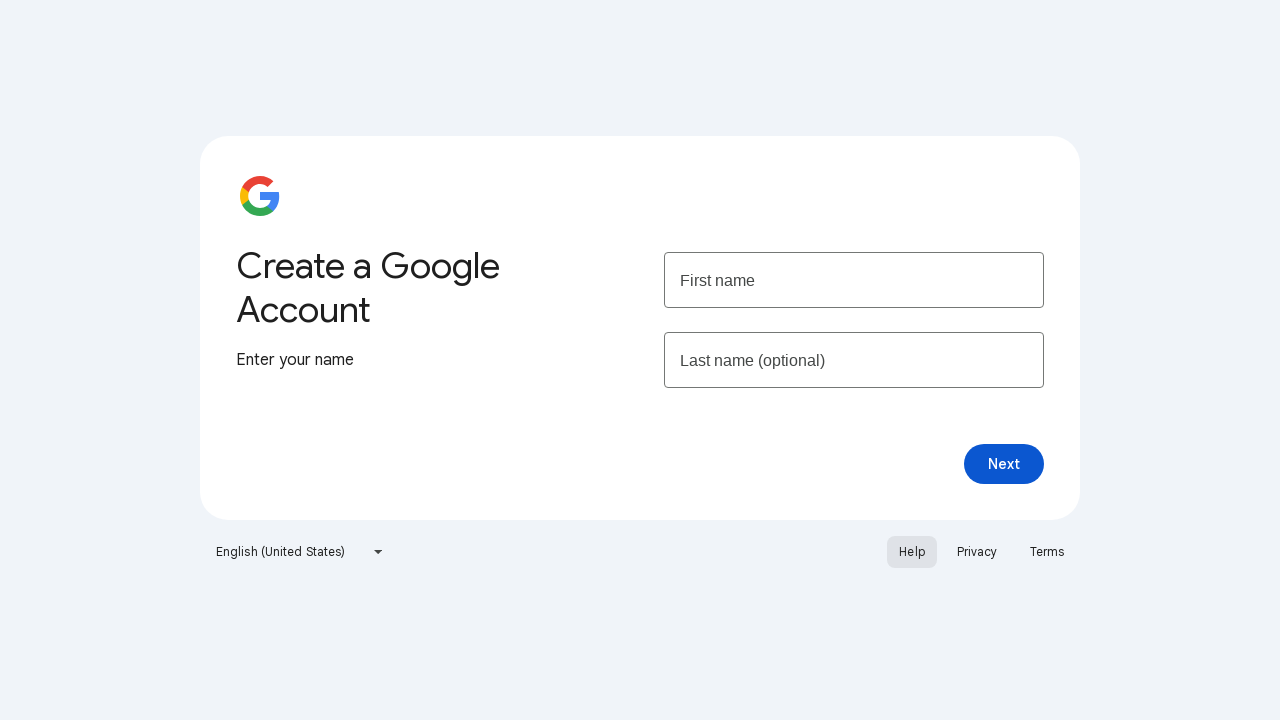

Captured child window page object
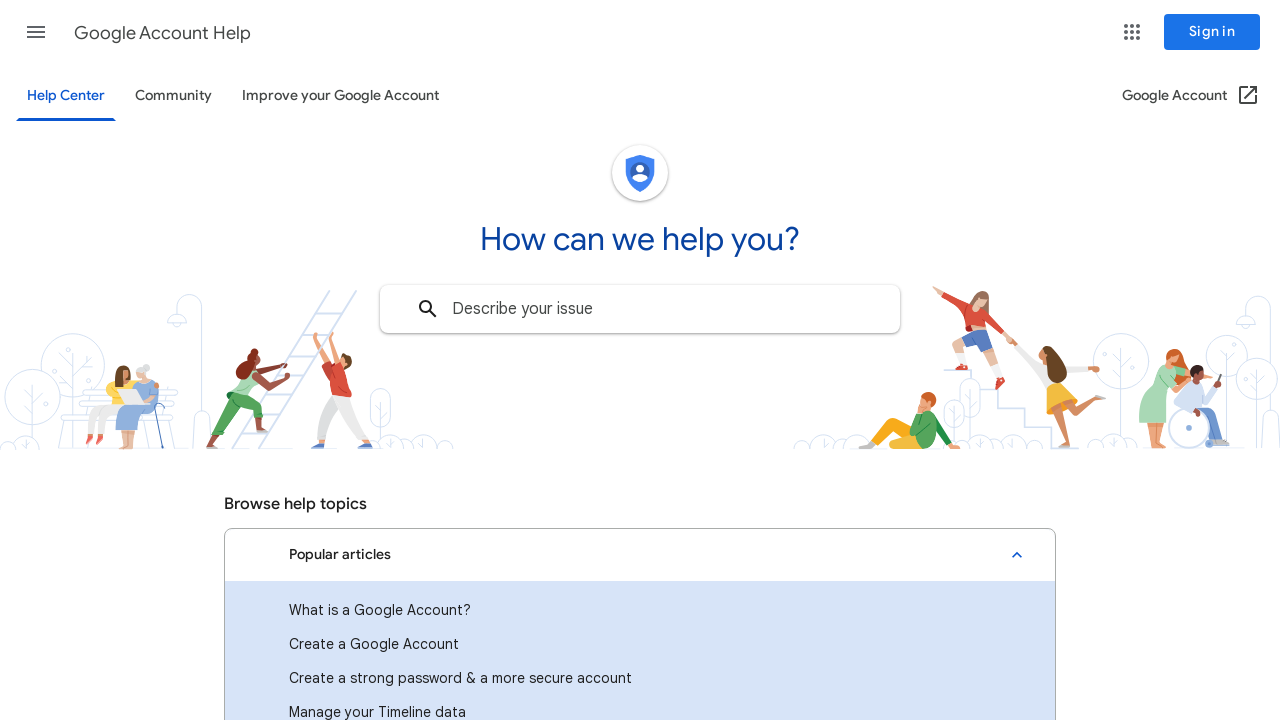

Child window page fully loaded
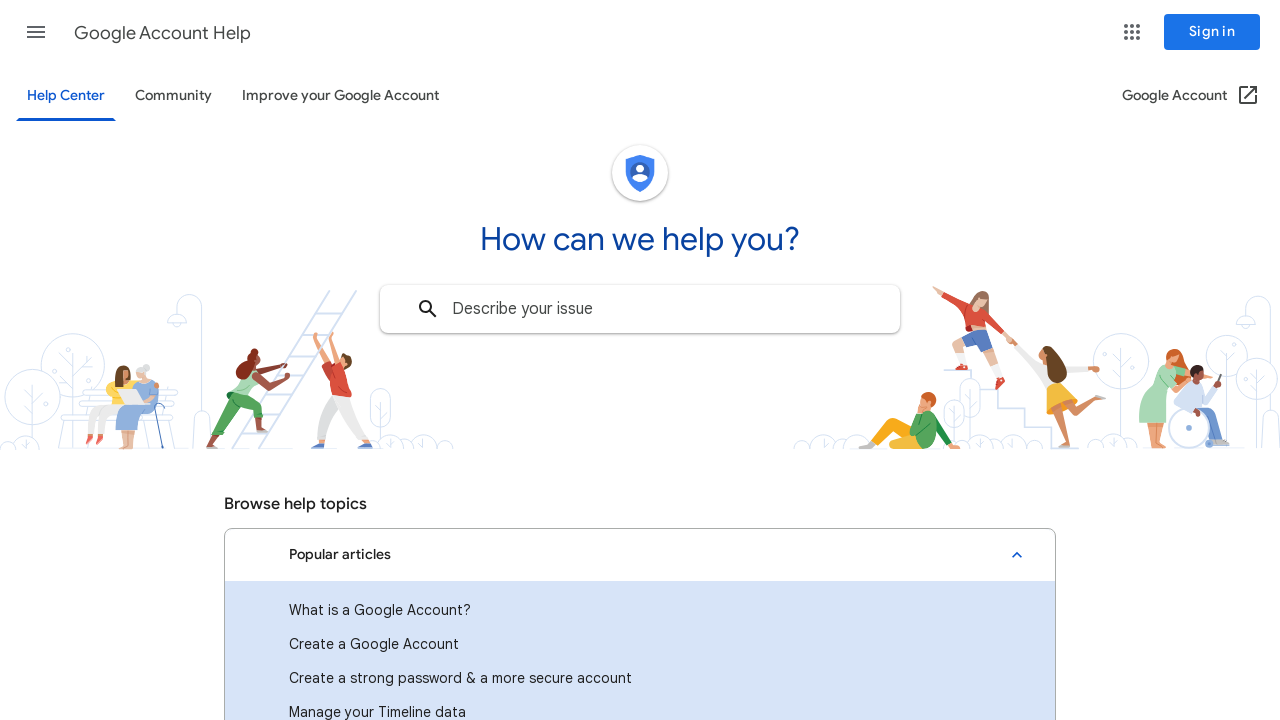

Retrieved child window title: Google Account Help
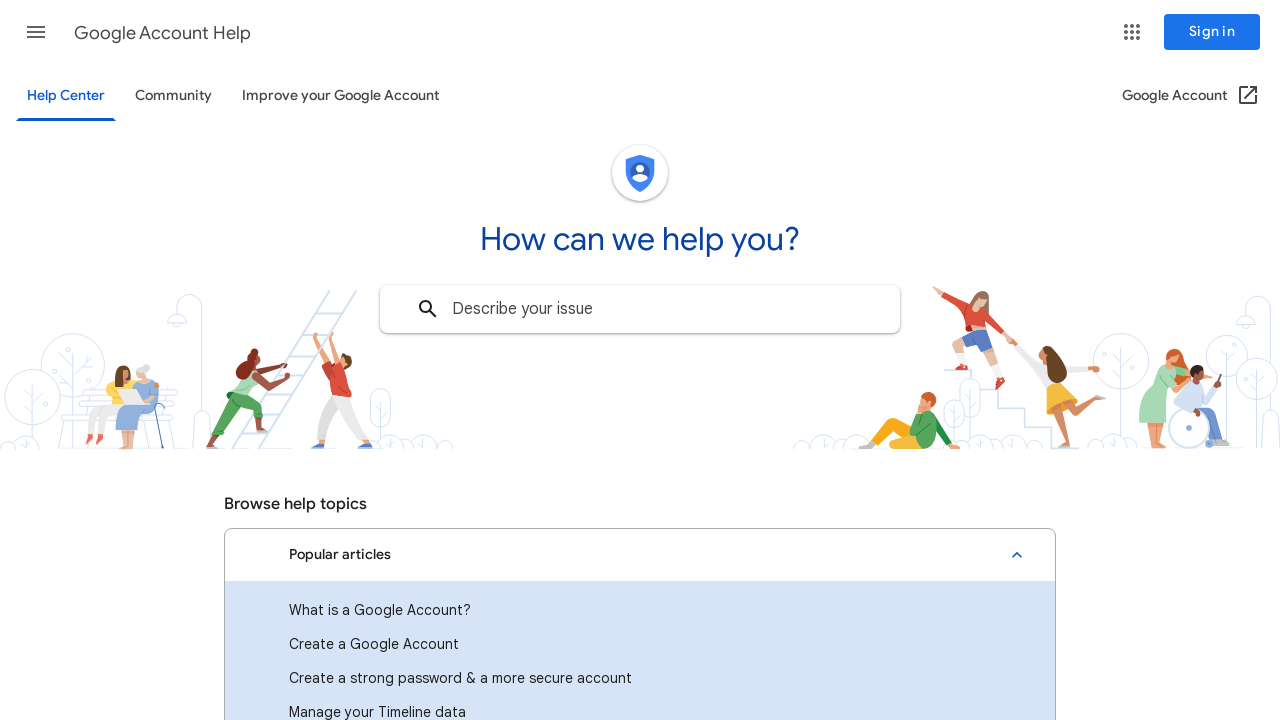

Closed child window successfully
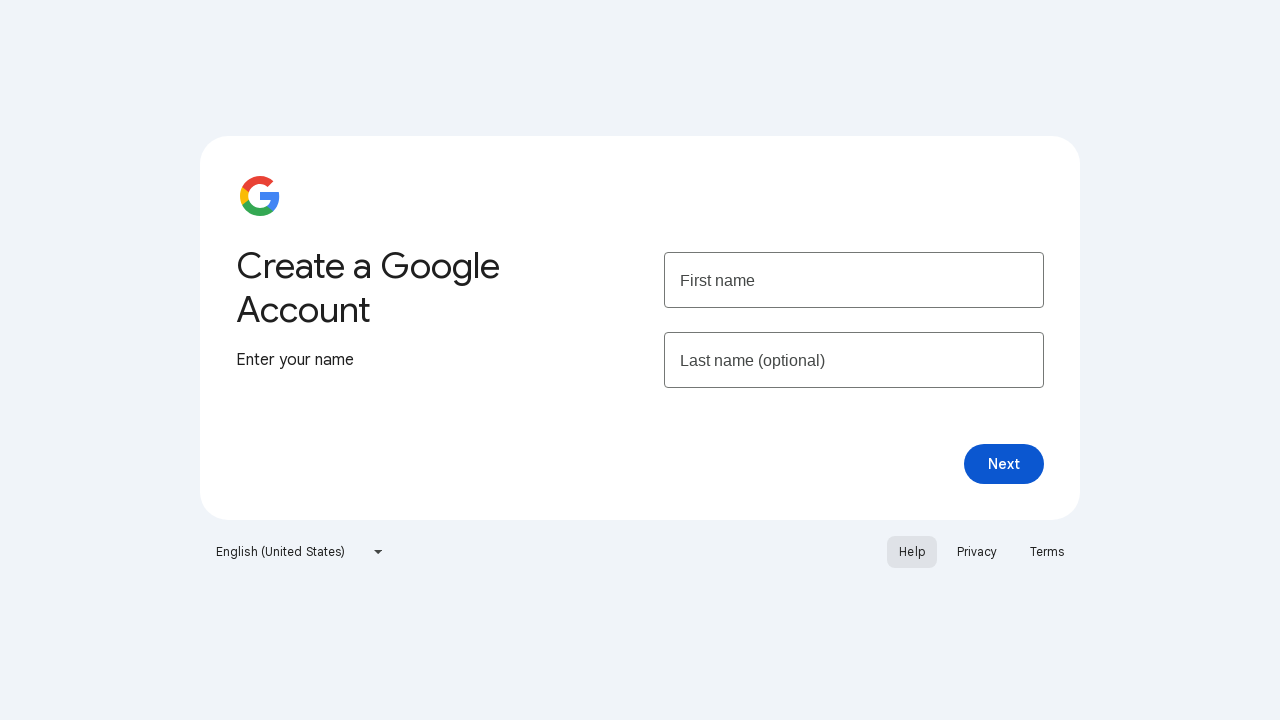

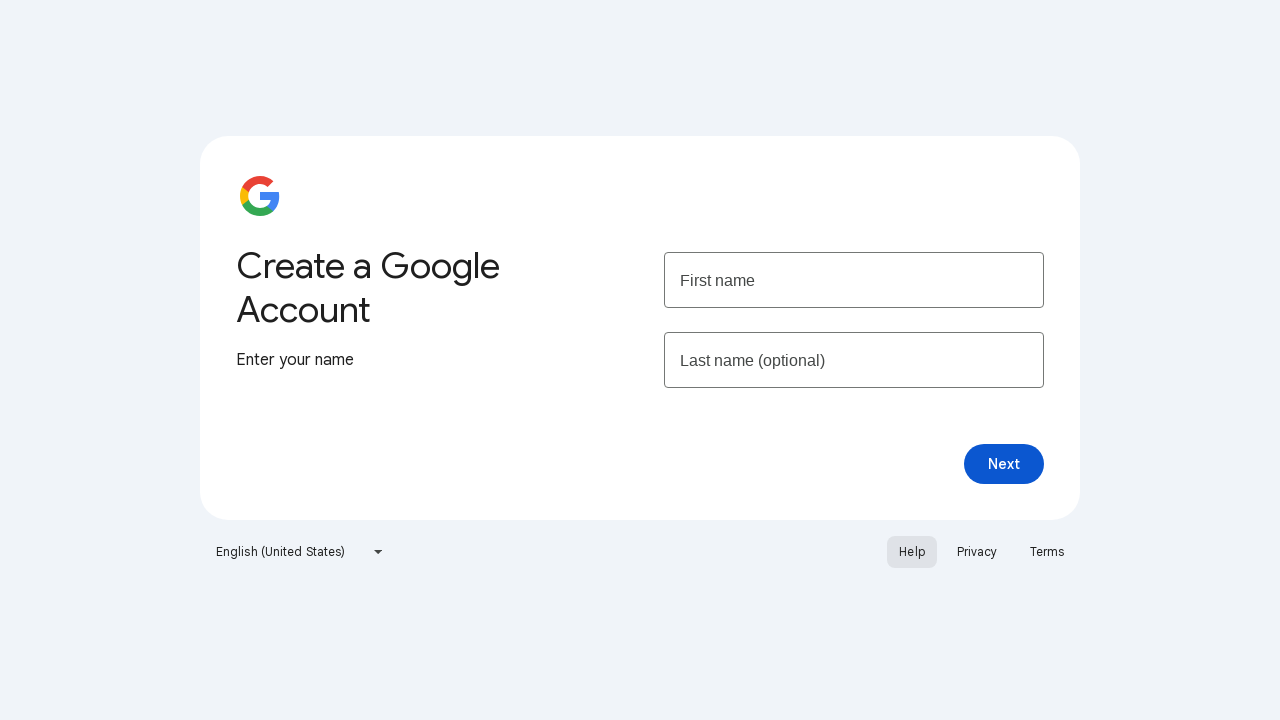